Tests dropdown selection functionality by navigating to a dropdown testing page and selecting various options from multiple dropdown menus using different selection methods

Starting URL: https://letcode.in/test

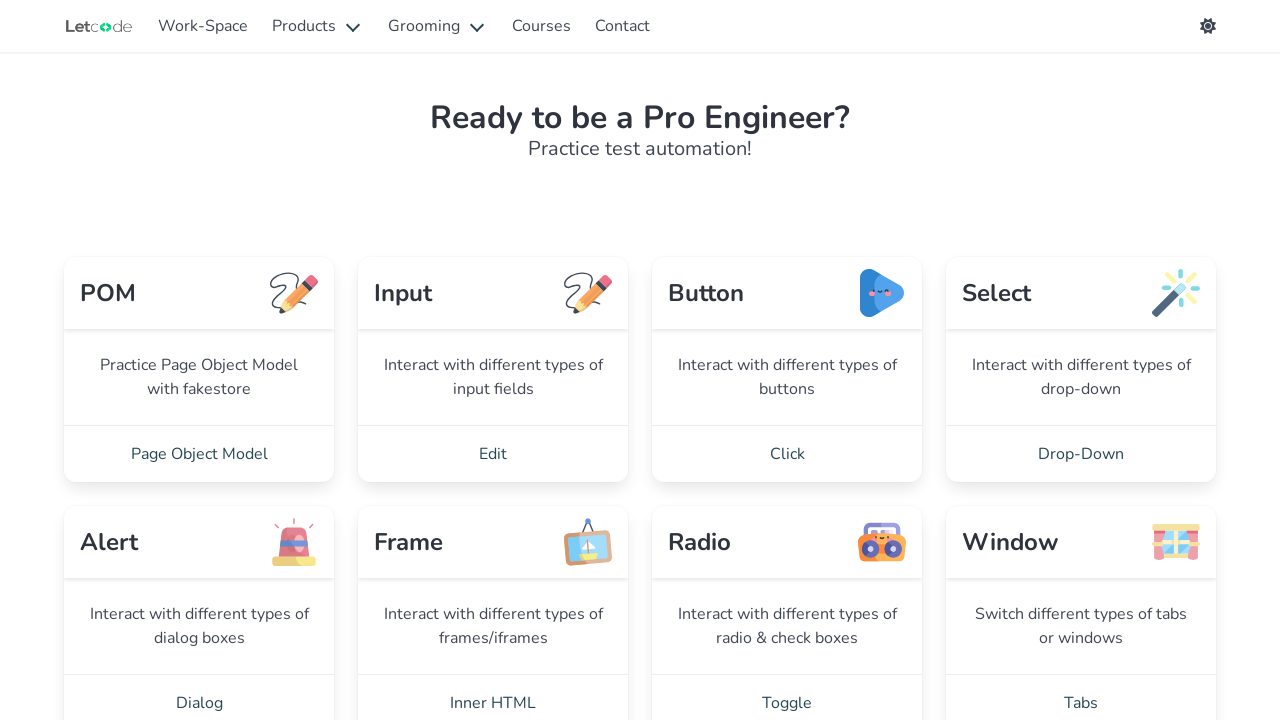

Clicked on Drop-Down link to navigate to dropdown test page at (1081, 454) on text='Drop-Down'
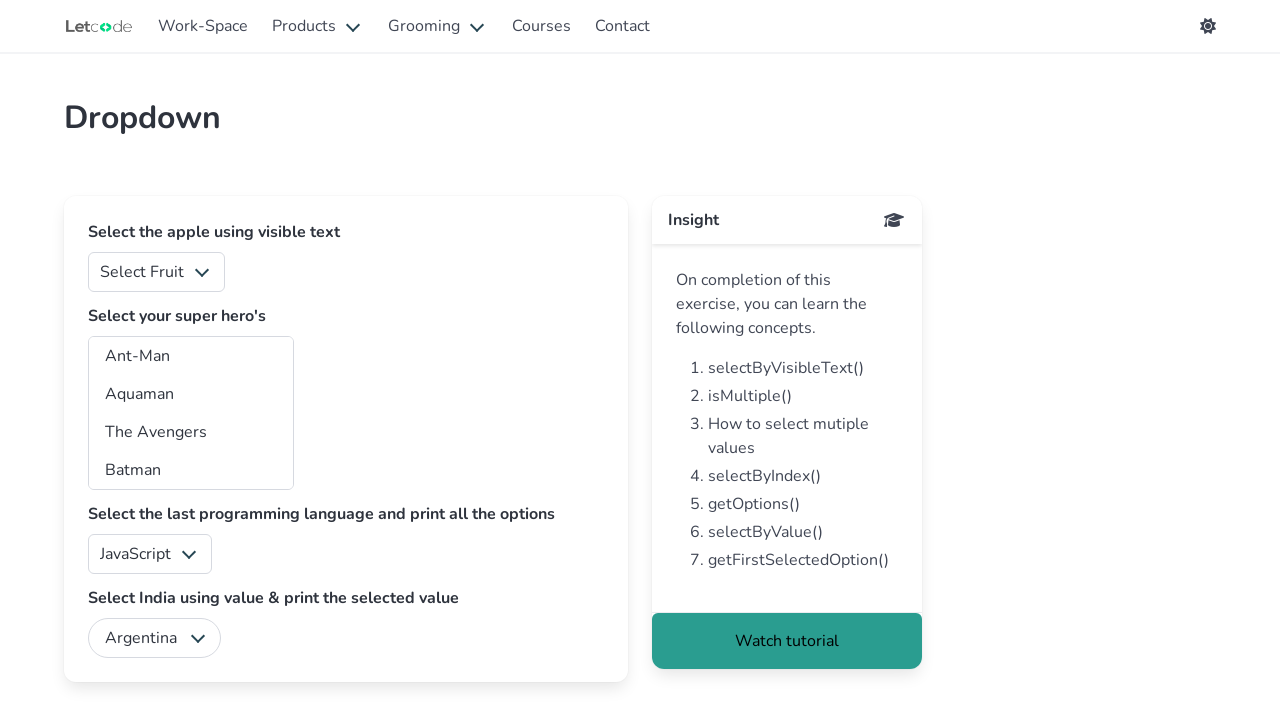

Selected option by index 4 from fruits dropdown on #fruits
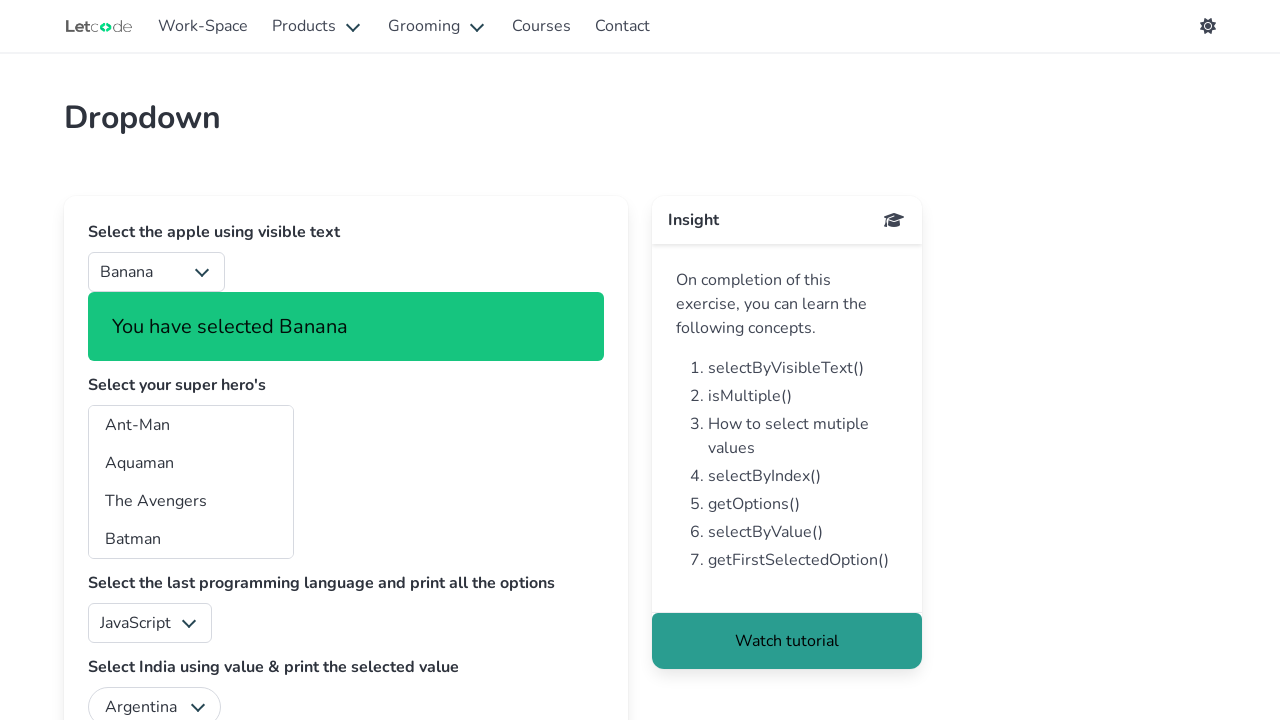

Selected 'Mango' by visible text from fruits dropdown on #fruits
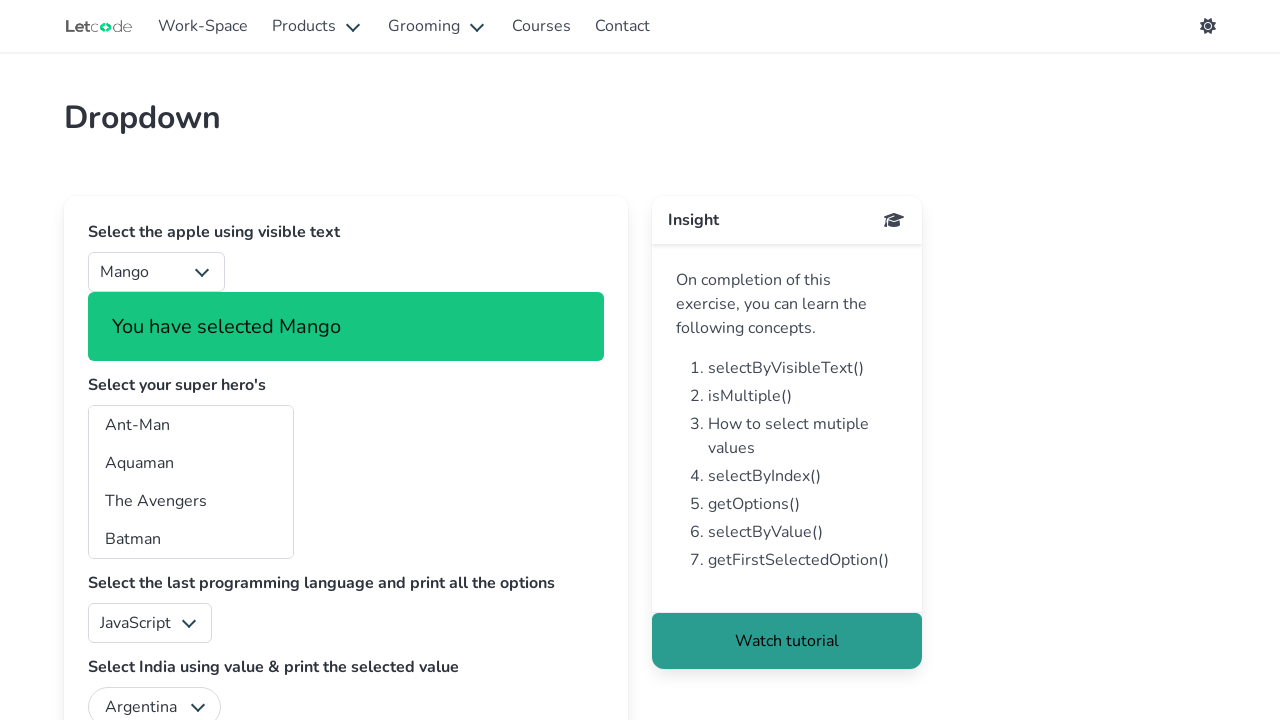

Selected option with value '3' from fruits dropdown on #fruits
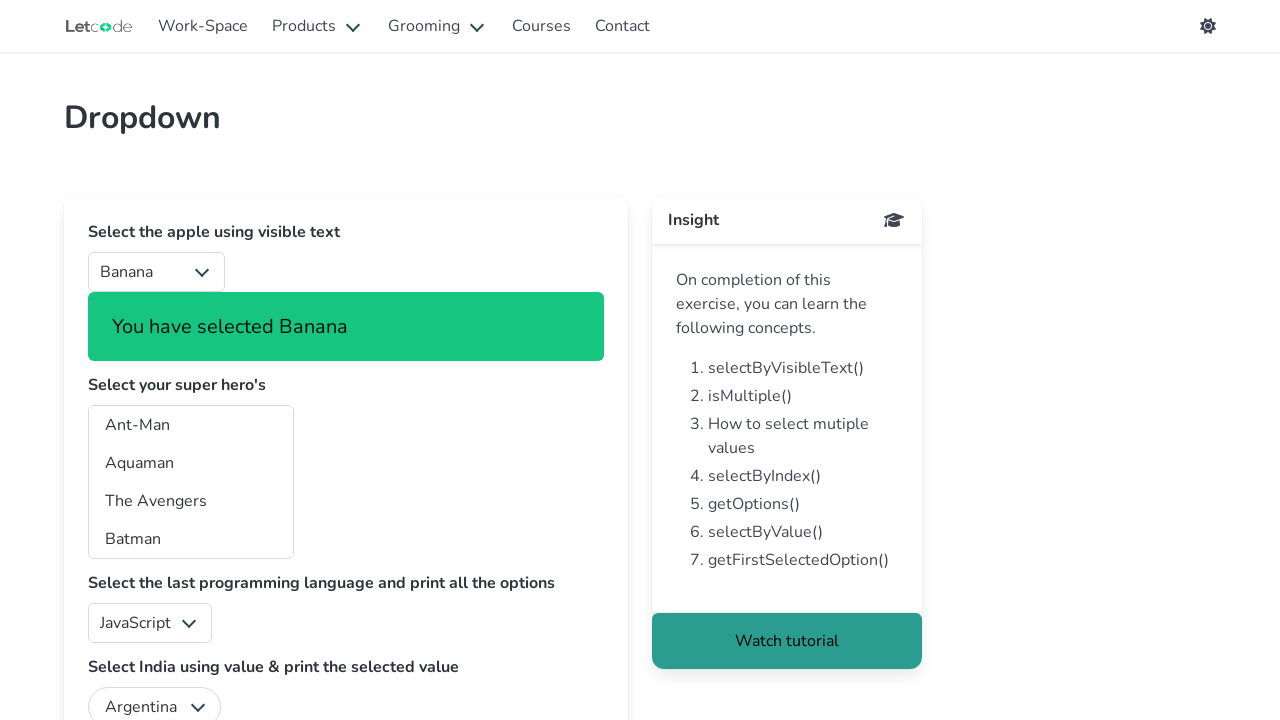

Selected 'Batman' from superheros dropdown on #superheros
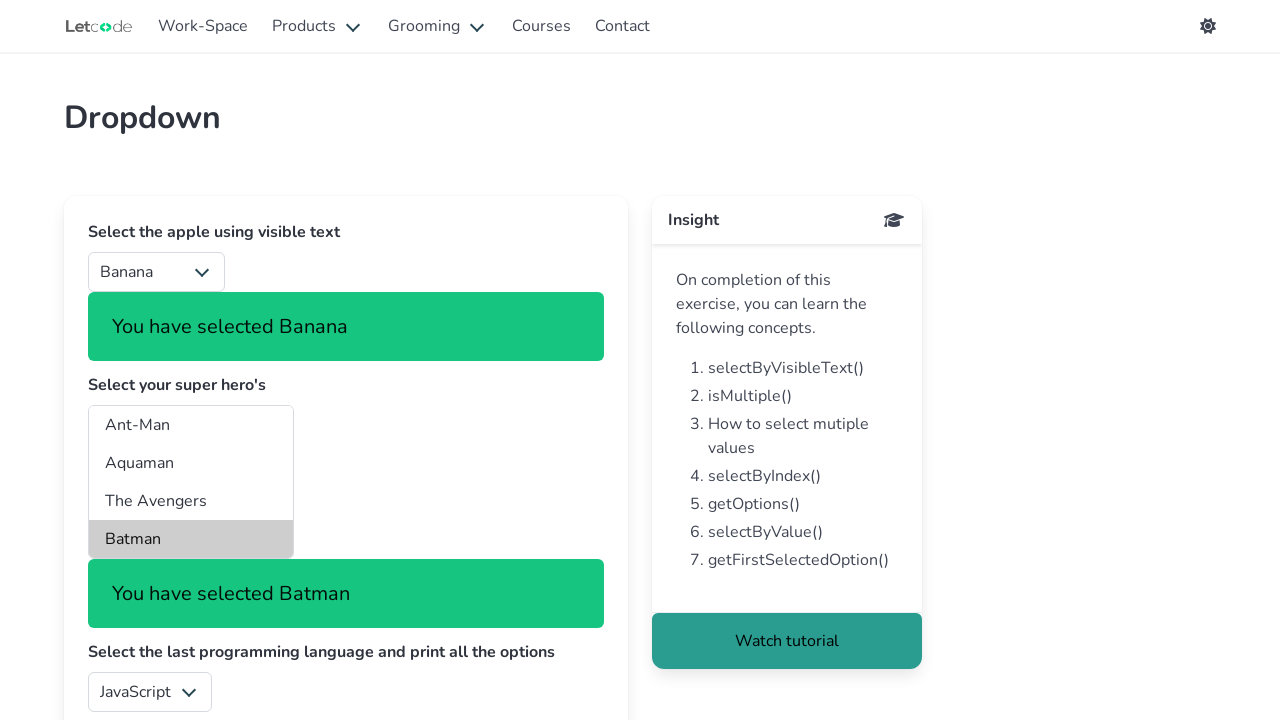

Retrieved selected option text from language dropdown
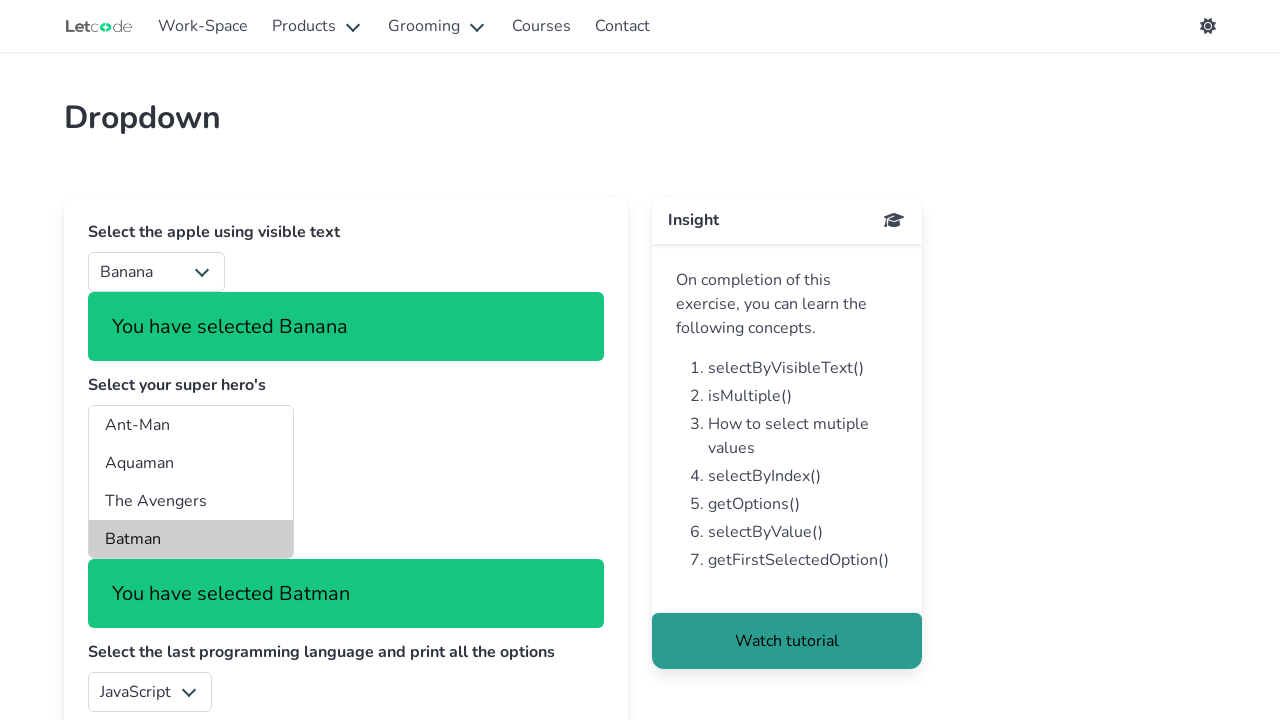

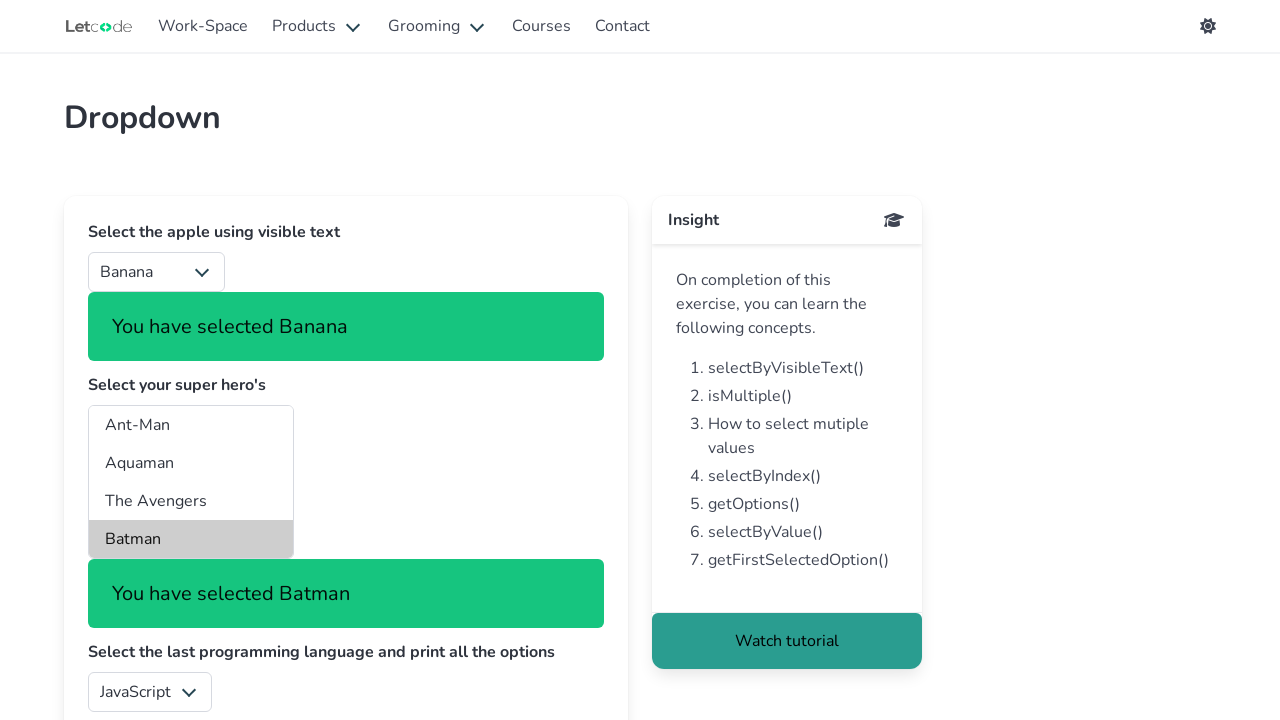